Tests that new todo items are appended to the bottom of the list by creating 3 items and verifying the count and order

Starting URL: https://demo.playwright.dev/todomvc

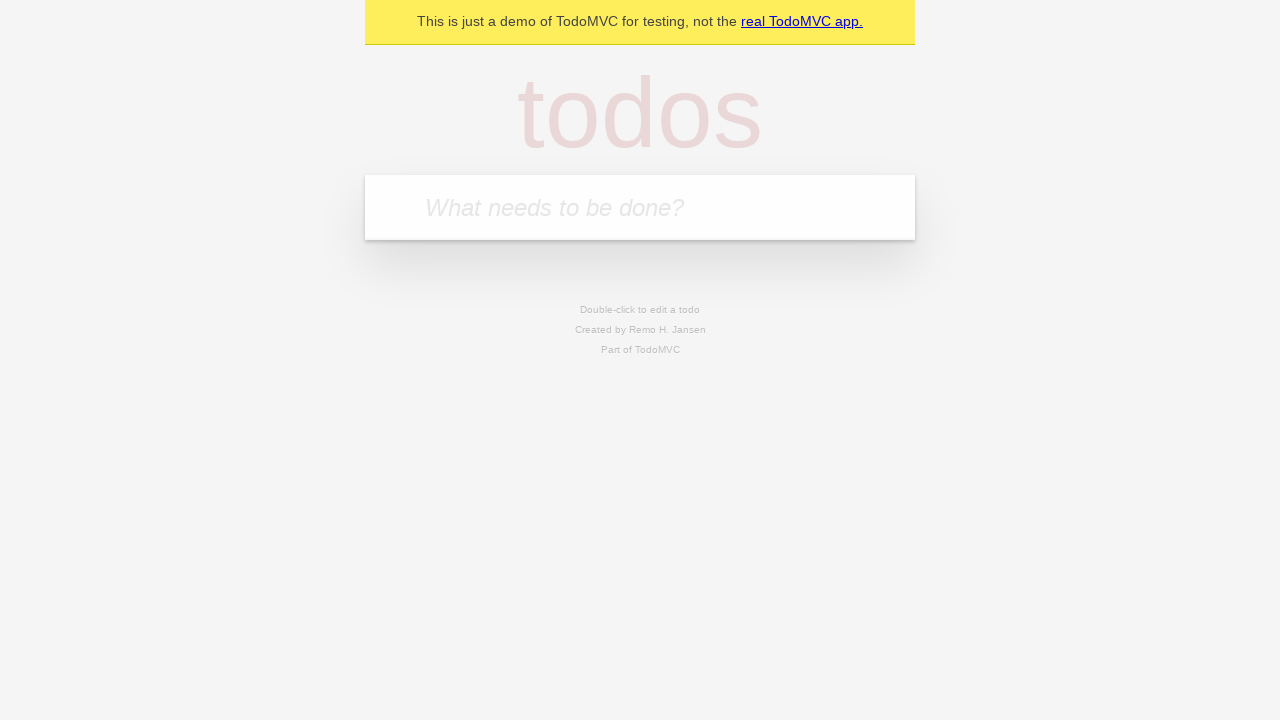

Filled new todo input with 'buy some cheese' on .new-todo
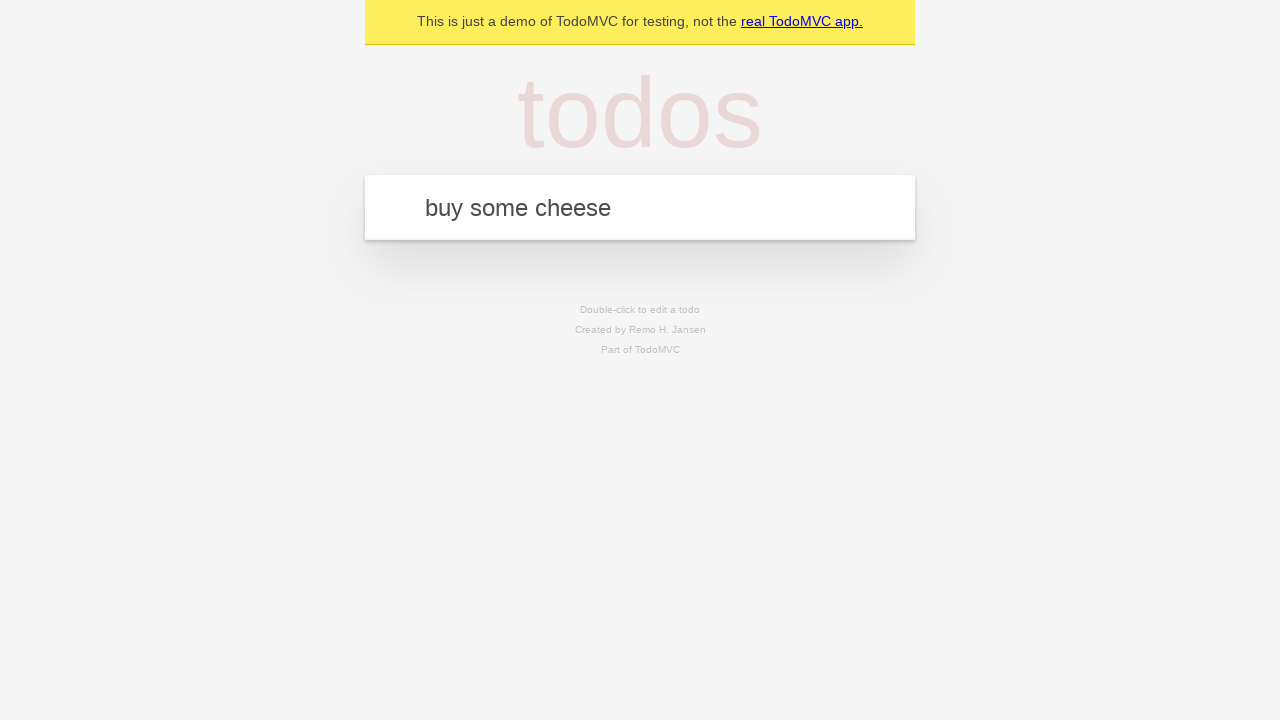

Pressed Enter to create first todo item on .new-todo
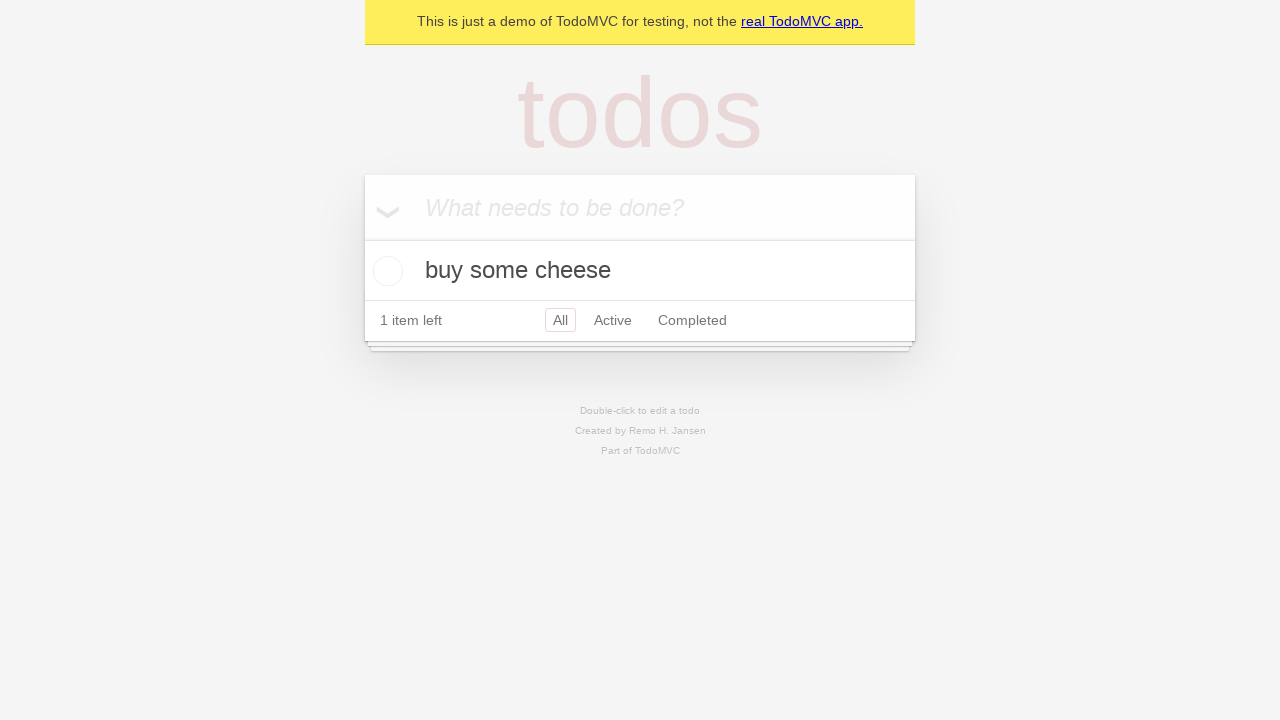

Filled new todo input with 'feed the cat' on .new-todo
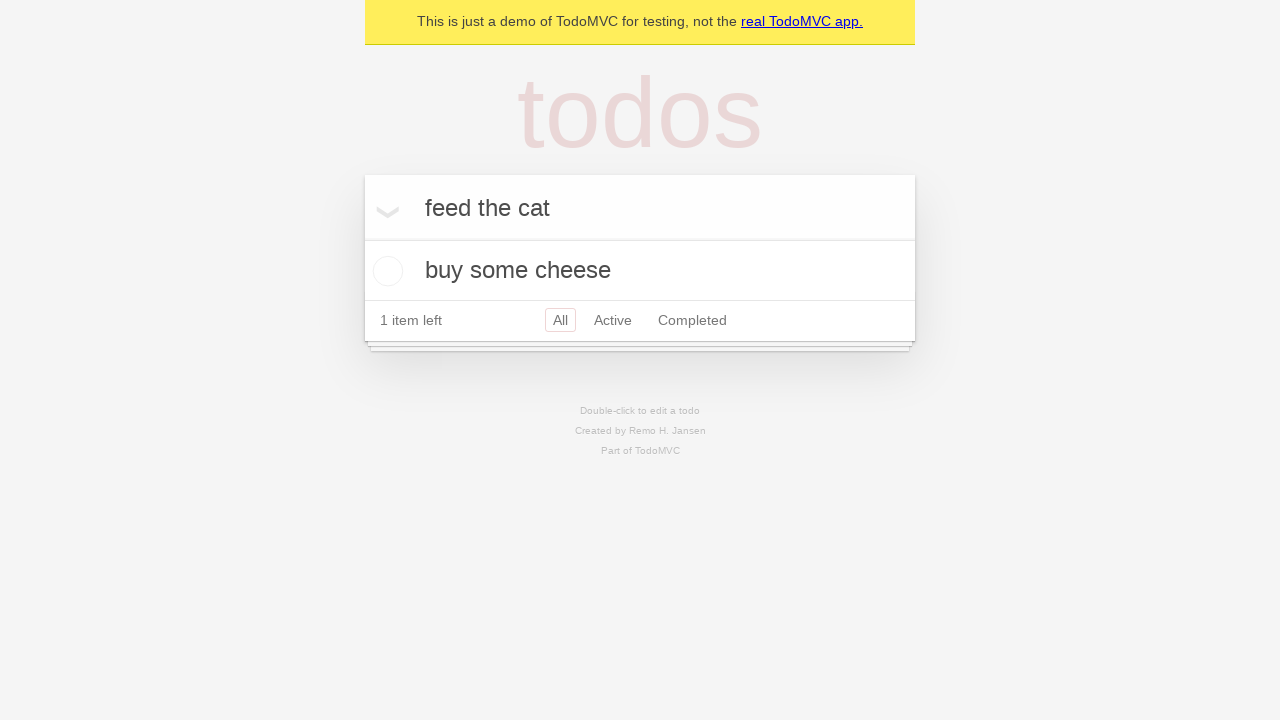

Pressed Enter to create second todo item on .new-todo
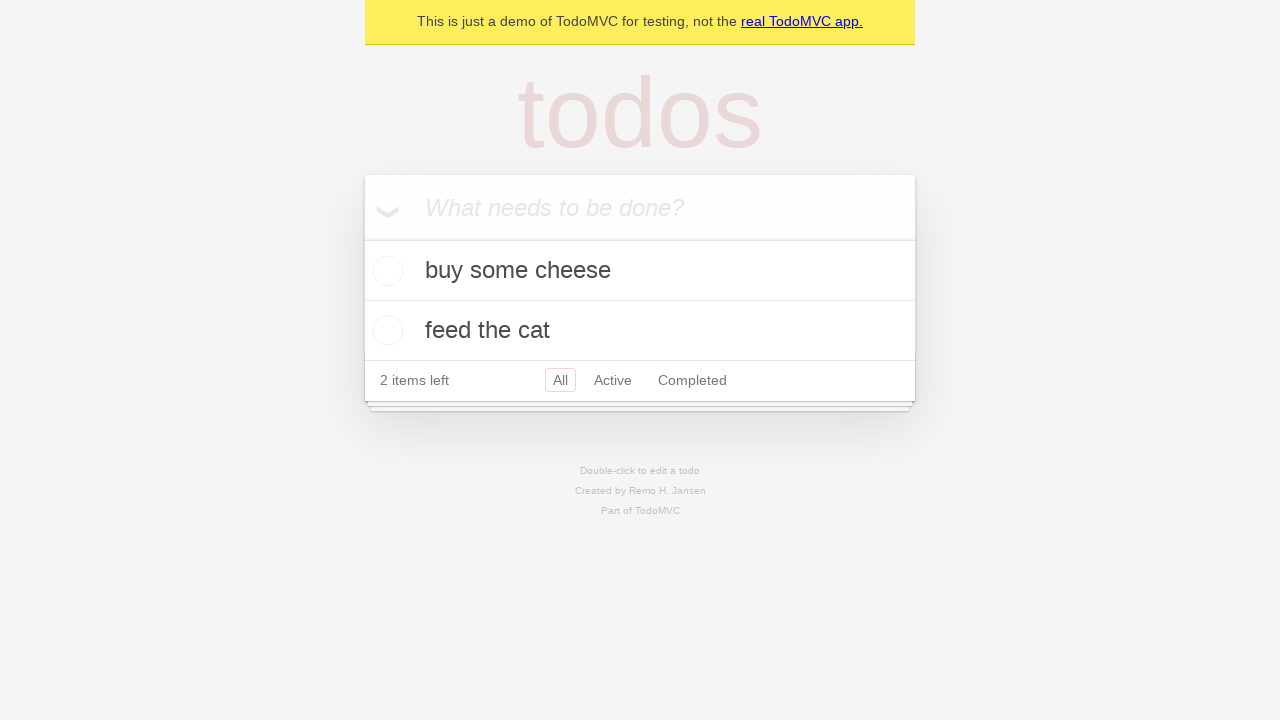

Filled new todo input with 'book a doctors appointment' on .new-todo
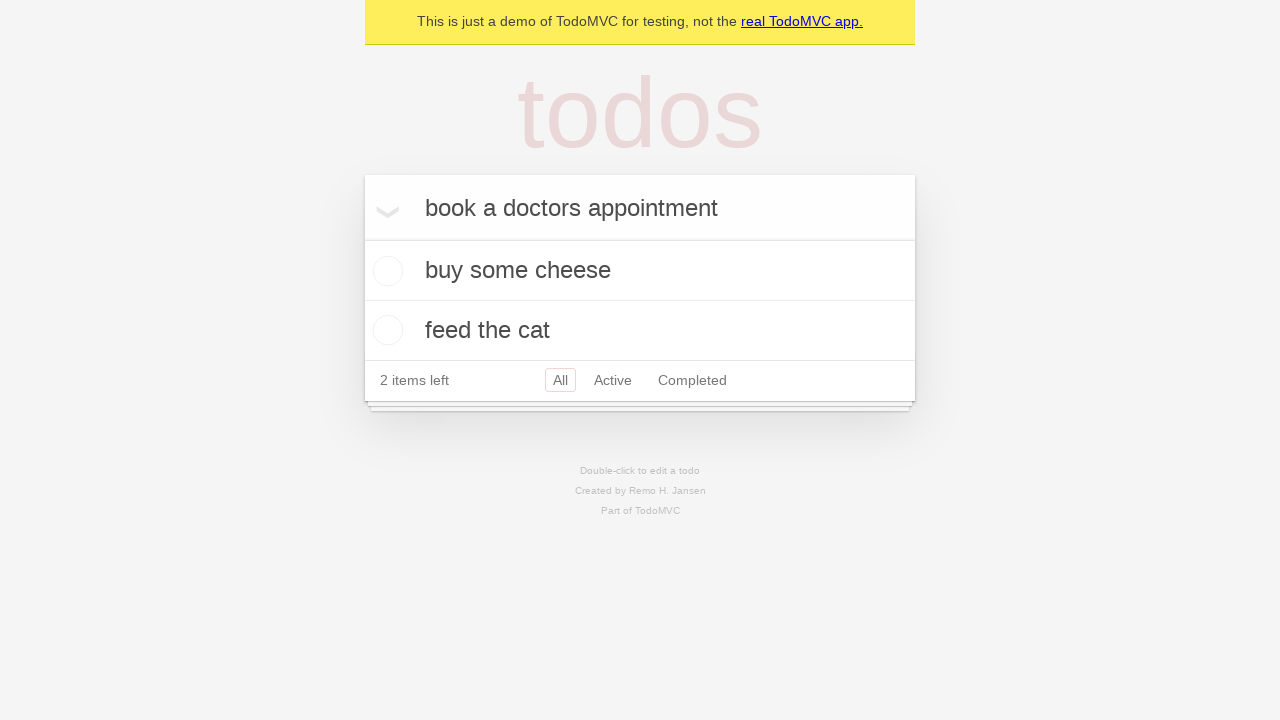

Pressed Enter to create third todo item on .new-todo
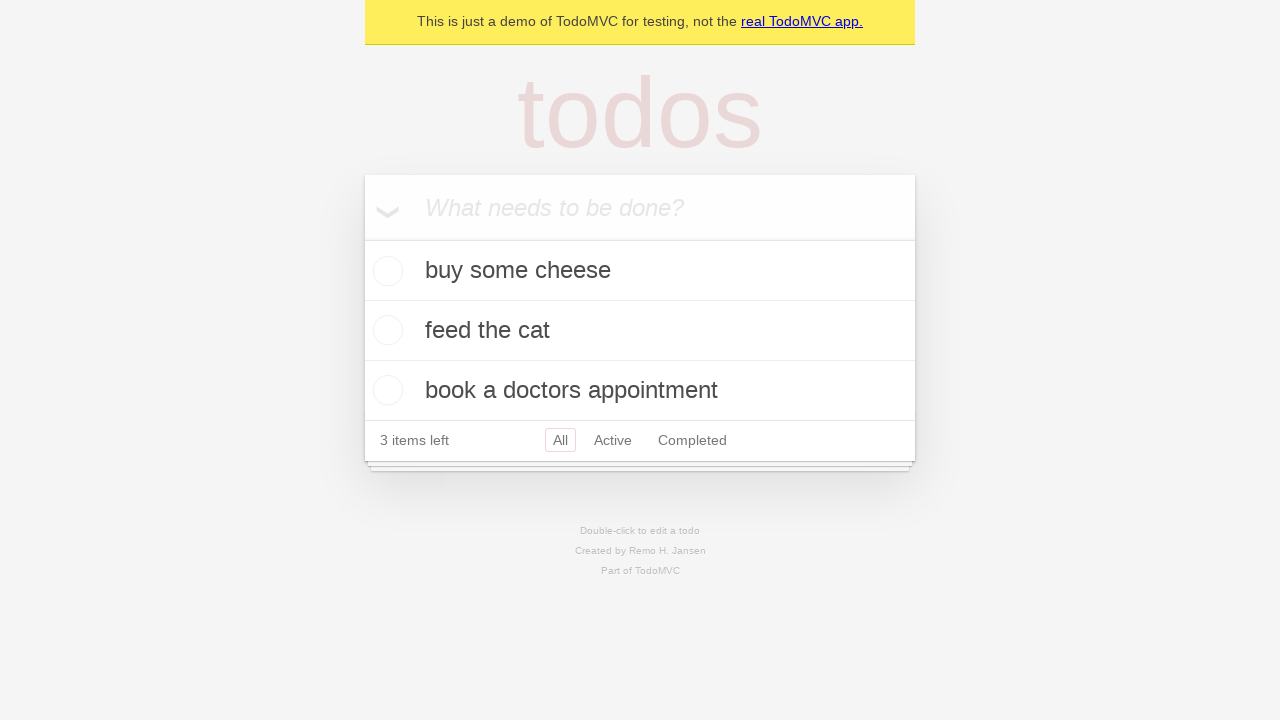

Todo count element became visible
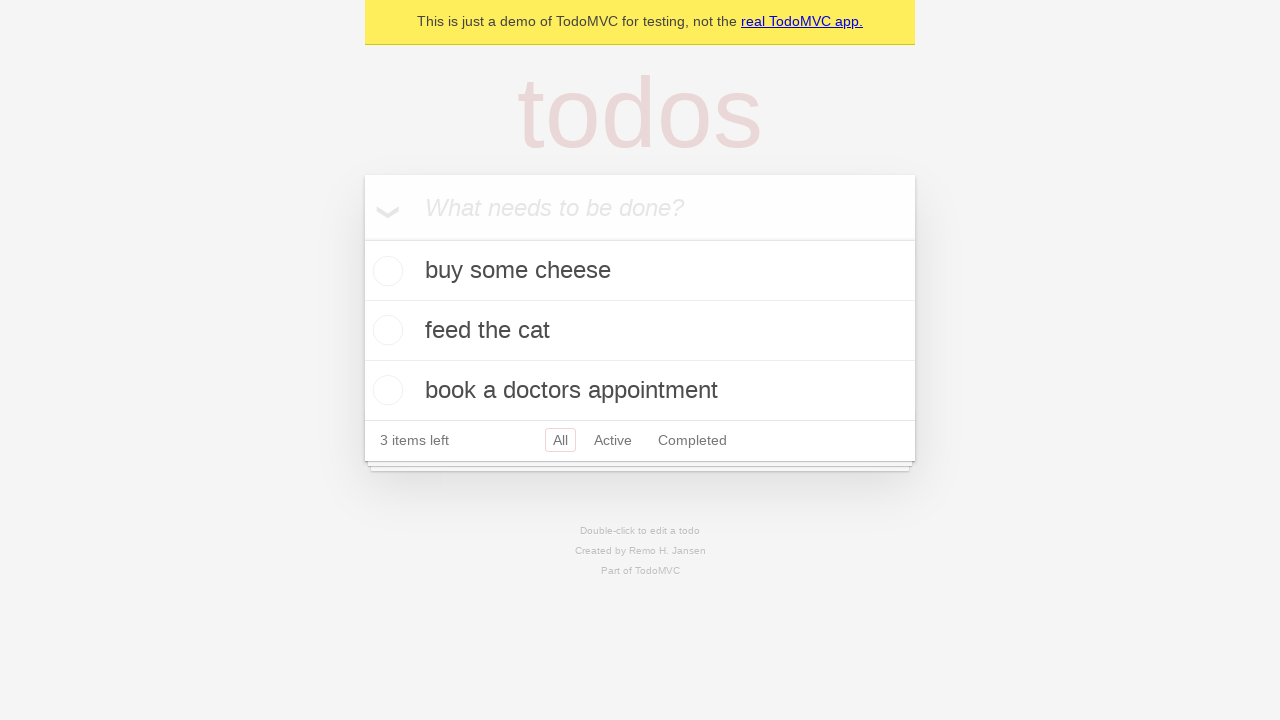

Verified that 3 todo items are displayed in the list
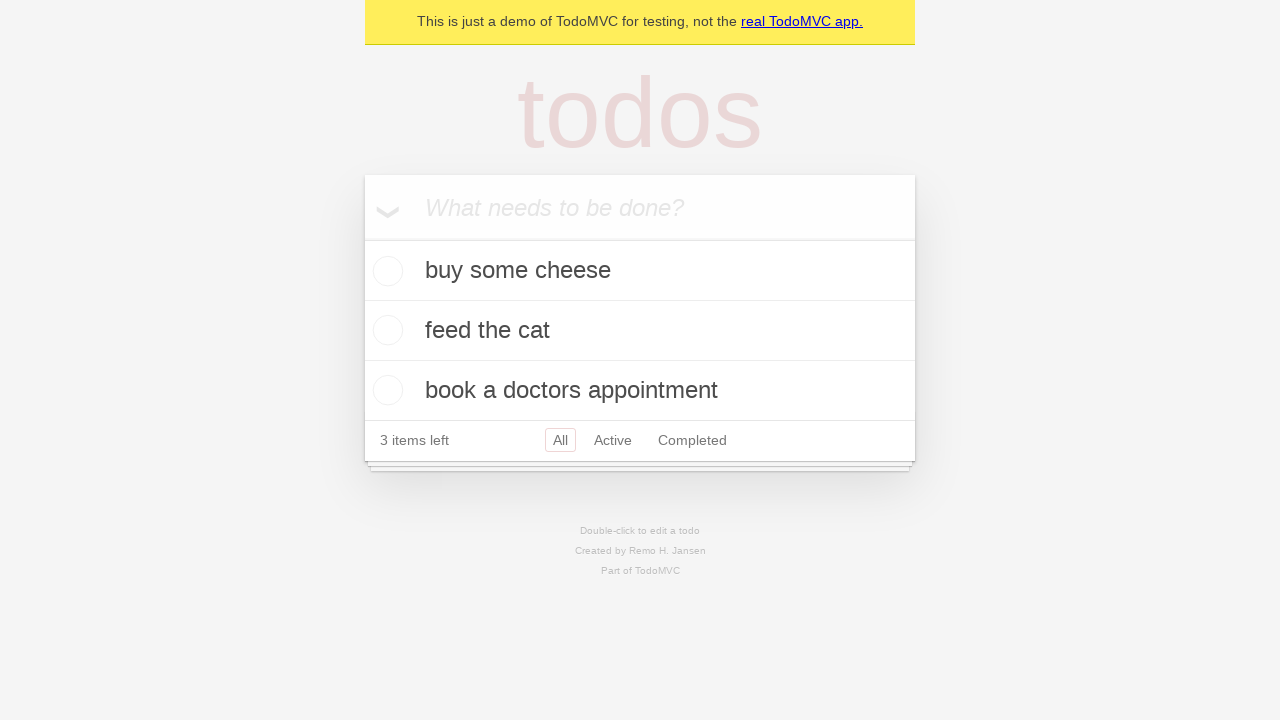

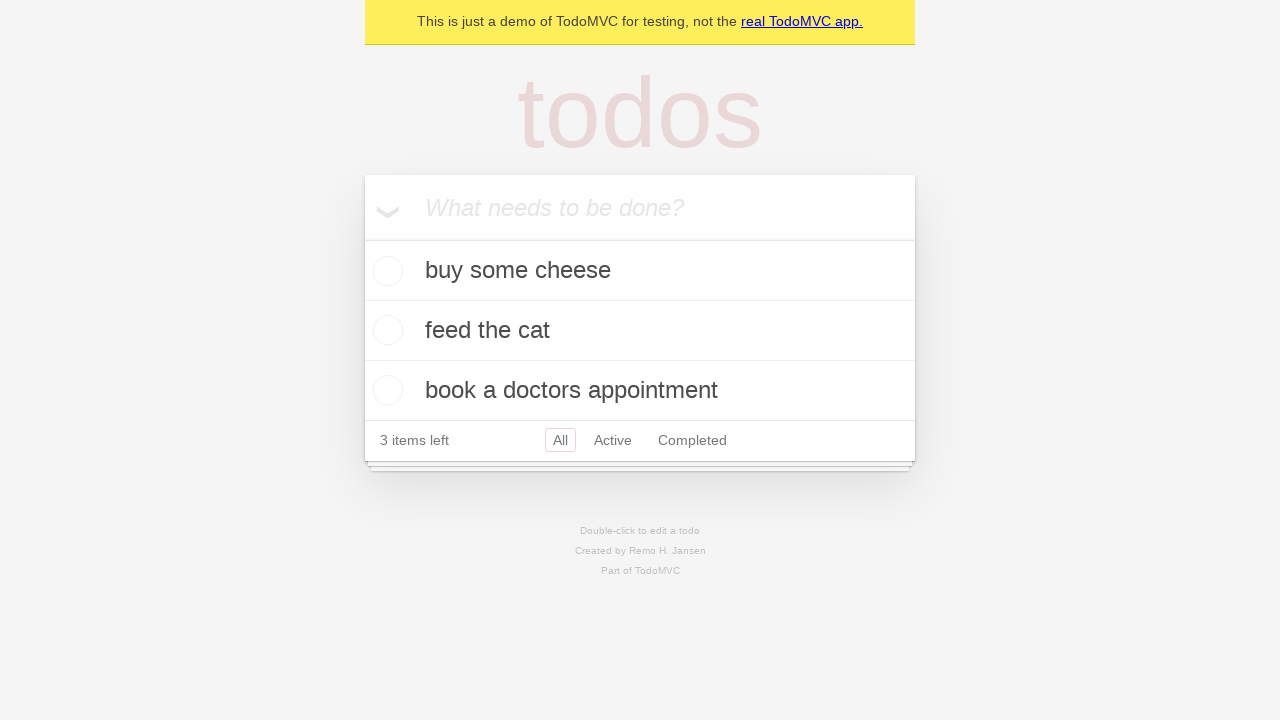